Tests an Angular demo application by navigating through menus, clicking on Selenium link, adding an item to cart, and verifying text content

Starting URL: https://rahulshettyacademy.com/angularAppdemo/

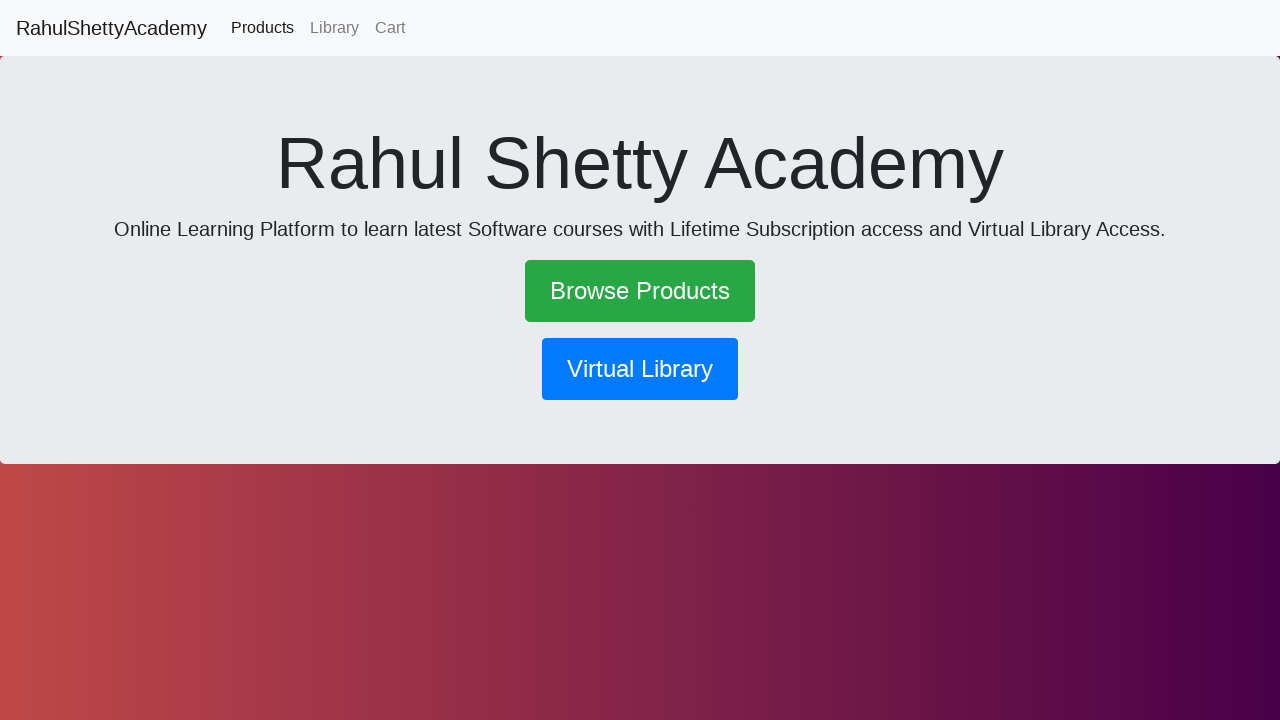

Clicked menu button at (640, 291) on [role*='button']
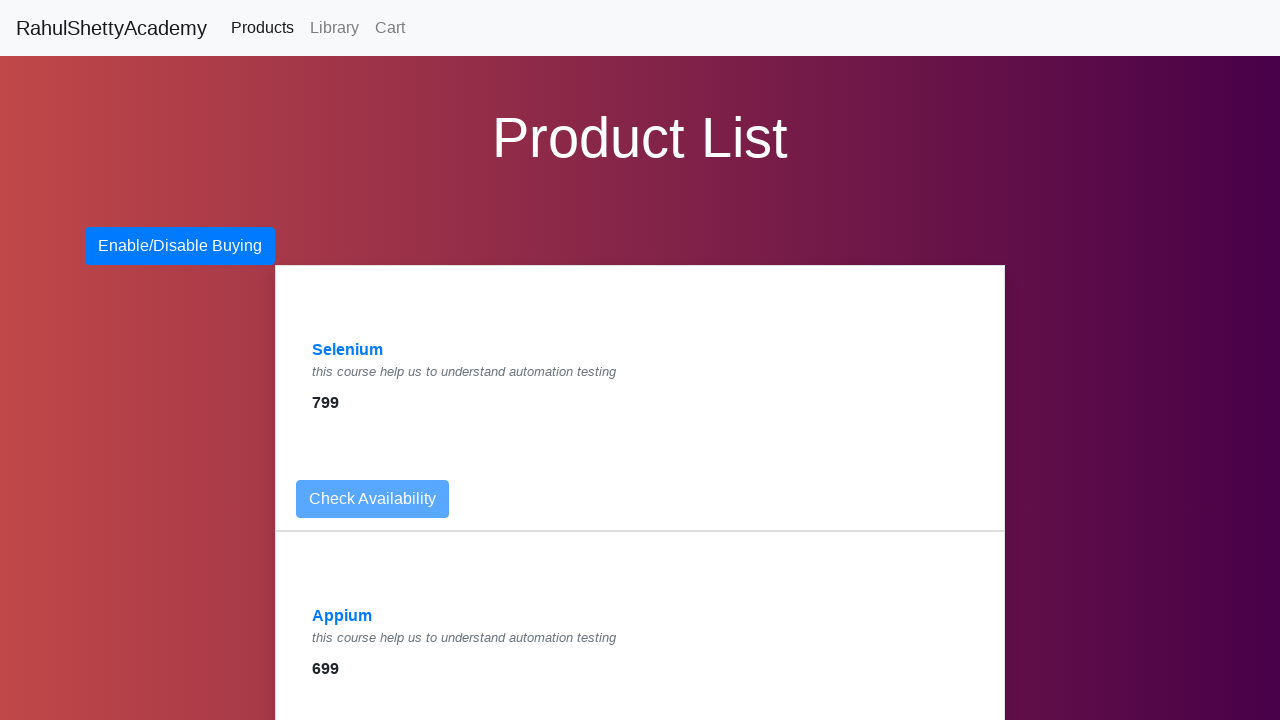

Clicked Selenium link at (348, 350) on xpath=//a[normalize-space()='Selenium']
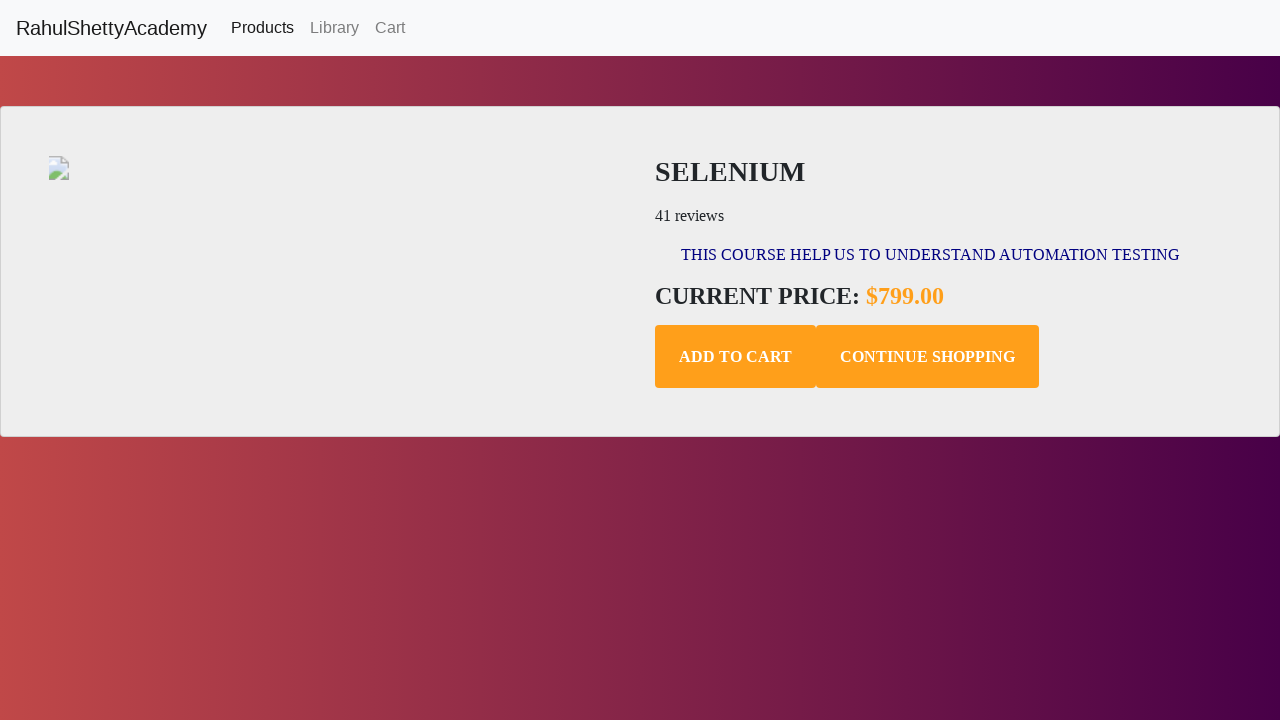

Clicked add to cart button at (736, 357) on .add-to-cart
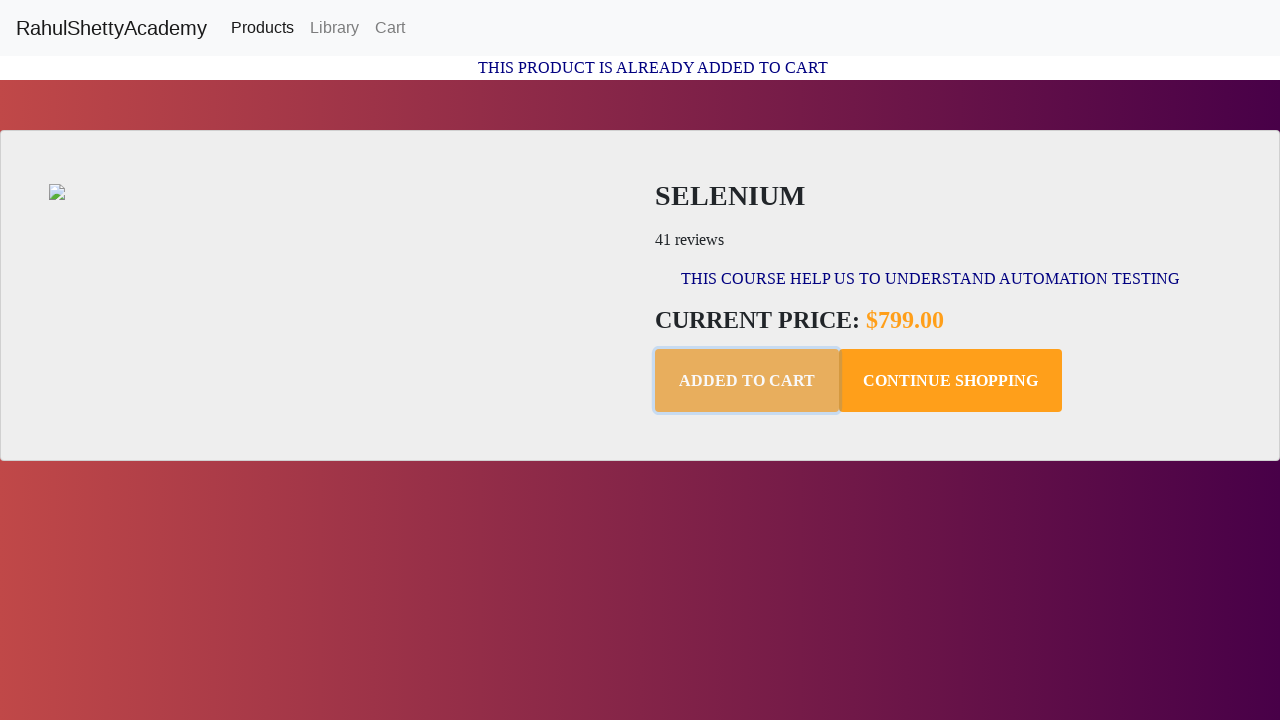

Waited for element with class 'sp' to load
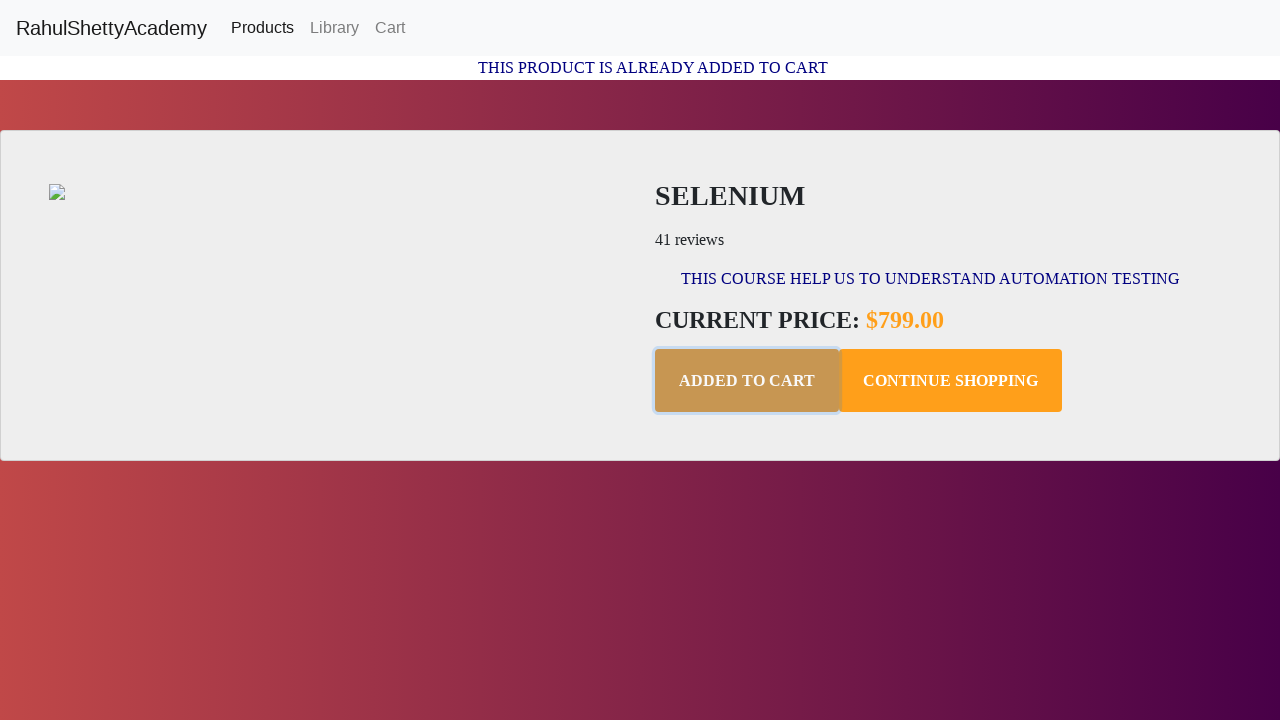

Retrieved text content: This Product is already added to Cart
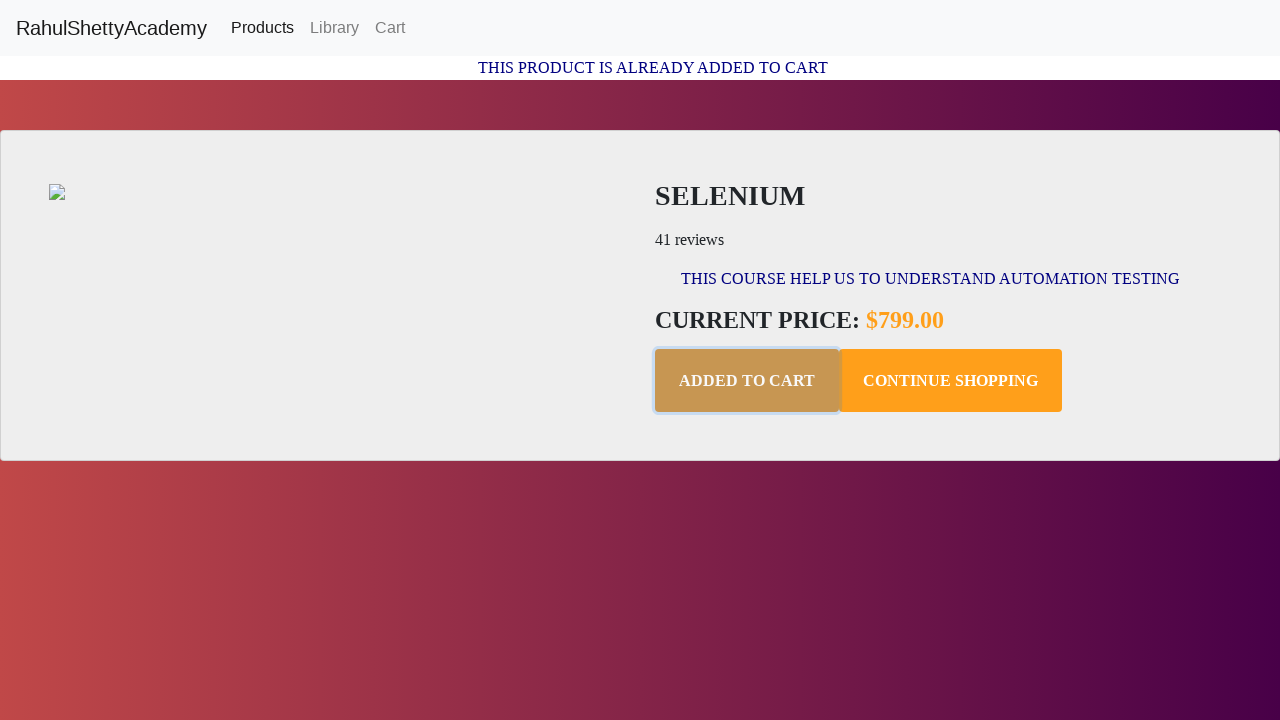

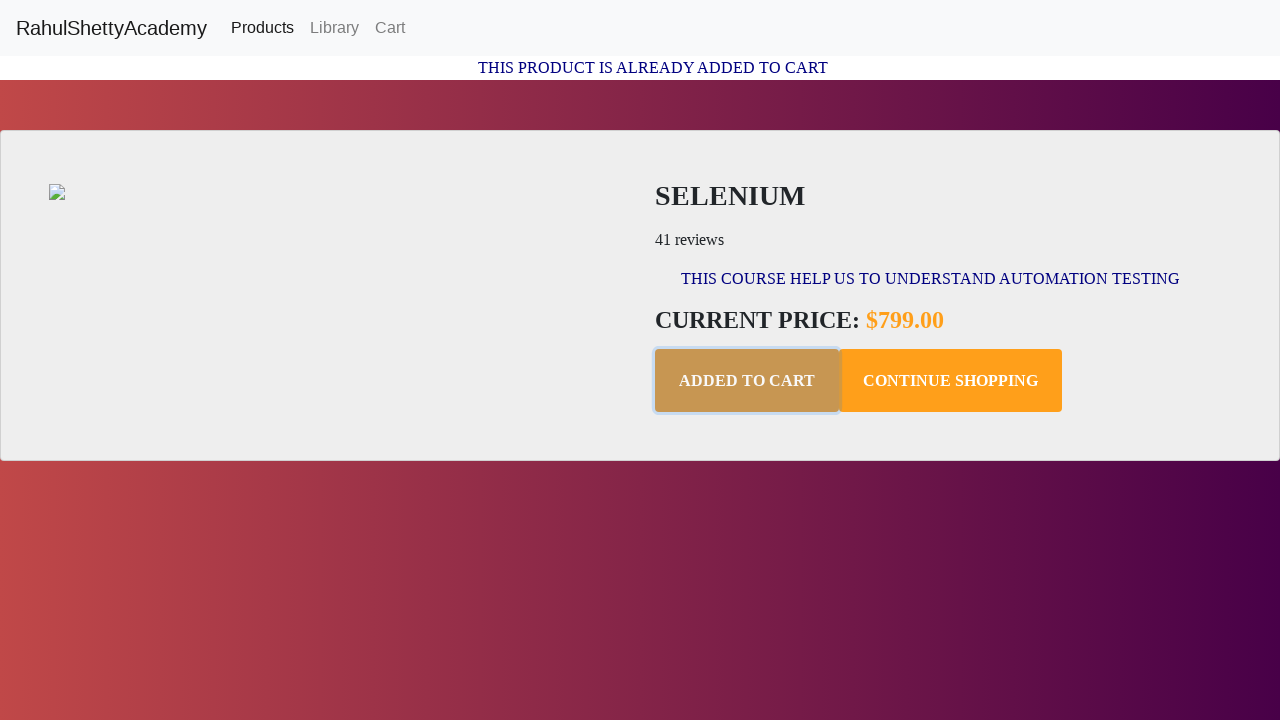